Tests mouse double-click functionality by double-clicking a Copy Text button and verifying the text is copied to a field

Starting URL: https://testautomationpractice.blogspot.com/

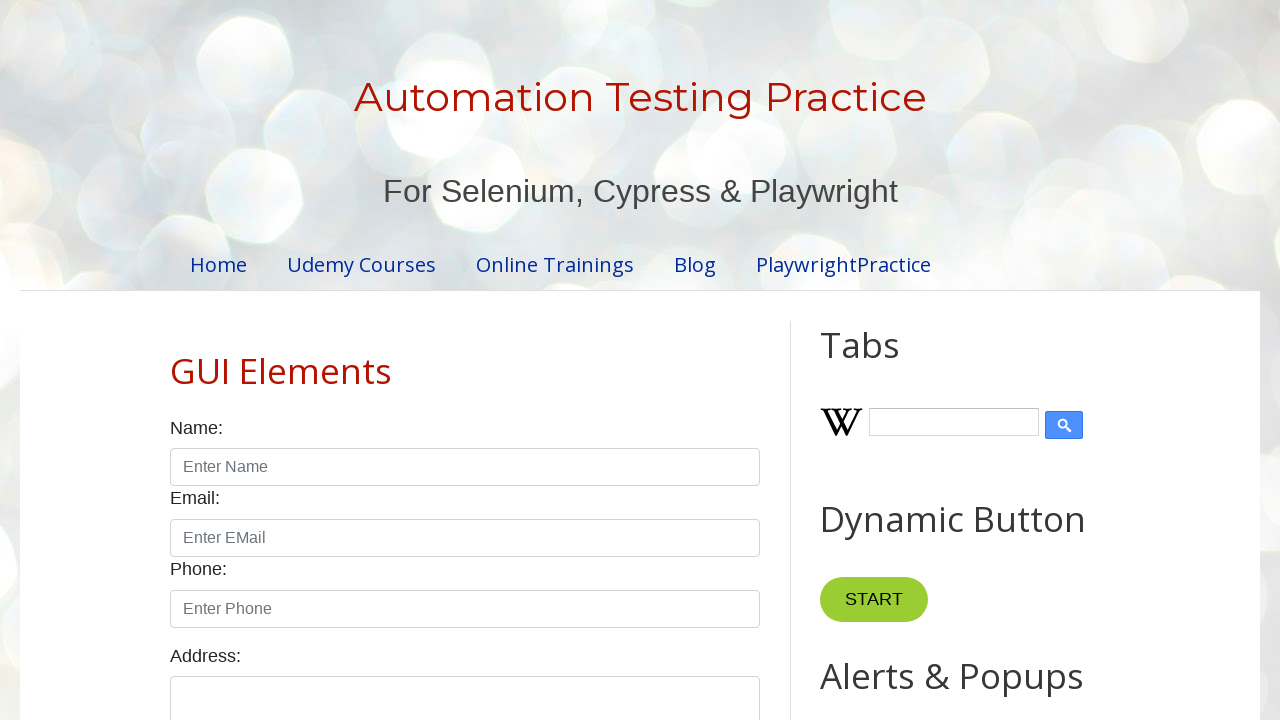

Navigated to test automation practice website
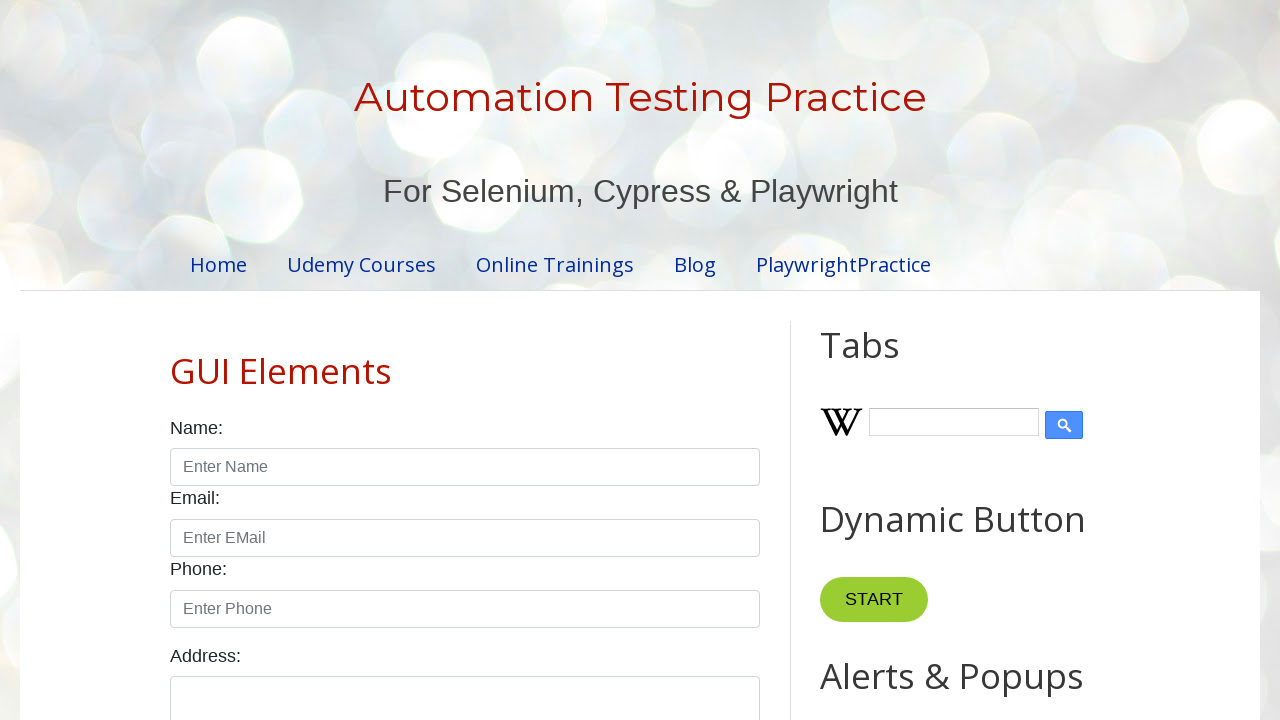

Double-clicked the Copy Text button at (885, 360) on xpath=//button[normalize-space()='Copy Text']
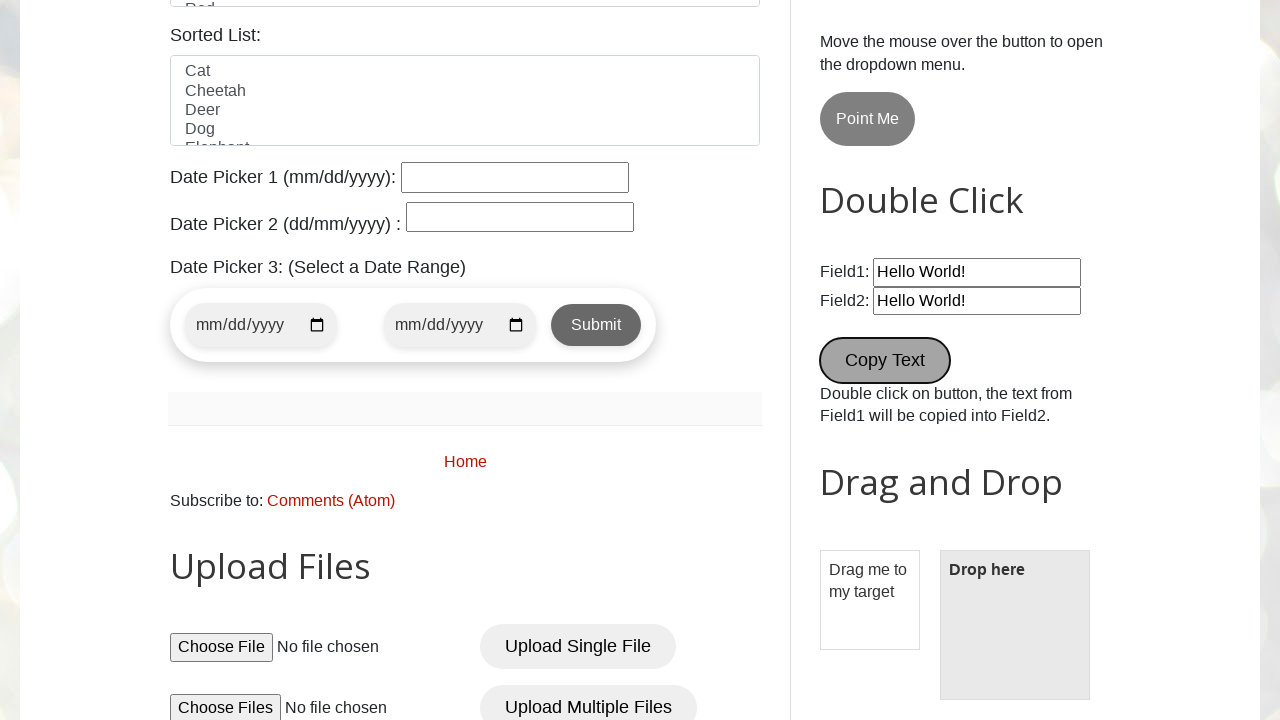

Verified that 'Hello World!' was copied to field2
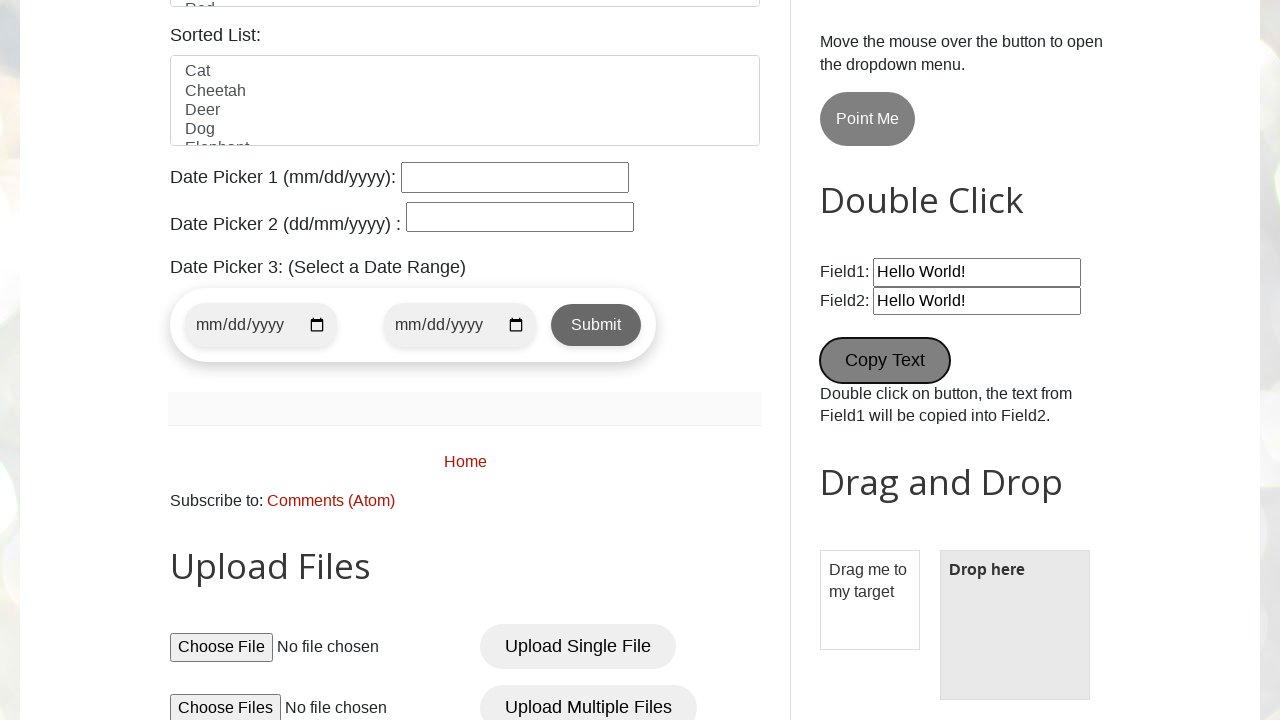

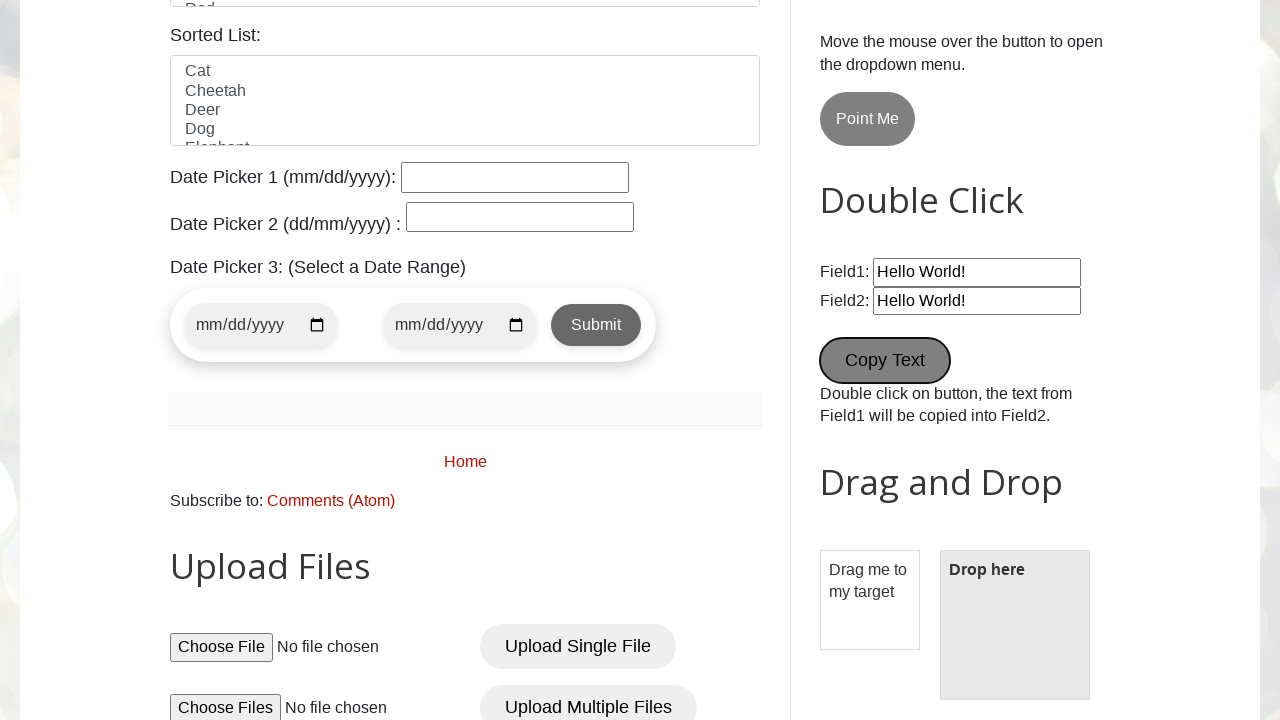